Tests that adding a todo item via the UI correctly updates the localStorage with the new todo data.

Starting URL: https://demo.playwright.dev/todomvc

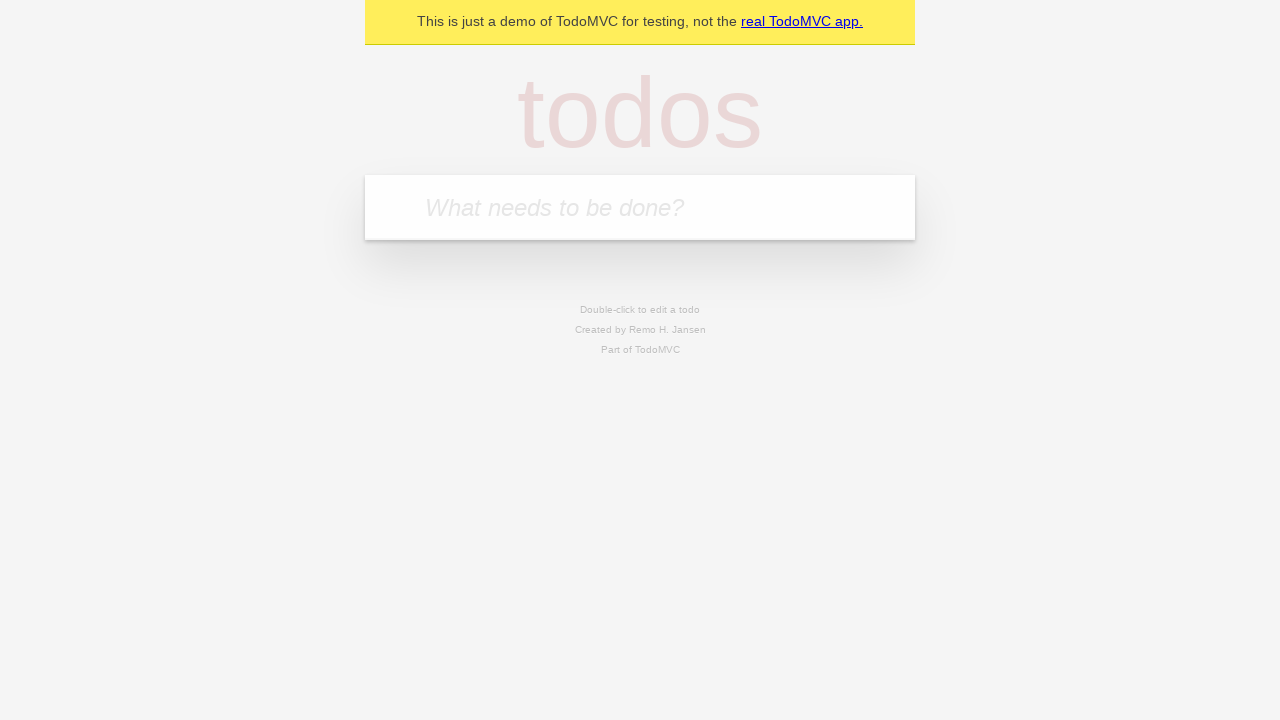

Filled new todo input field with 'Test todo from UI' on .new-todo
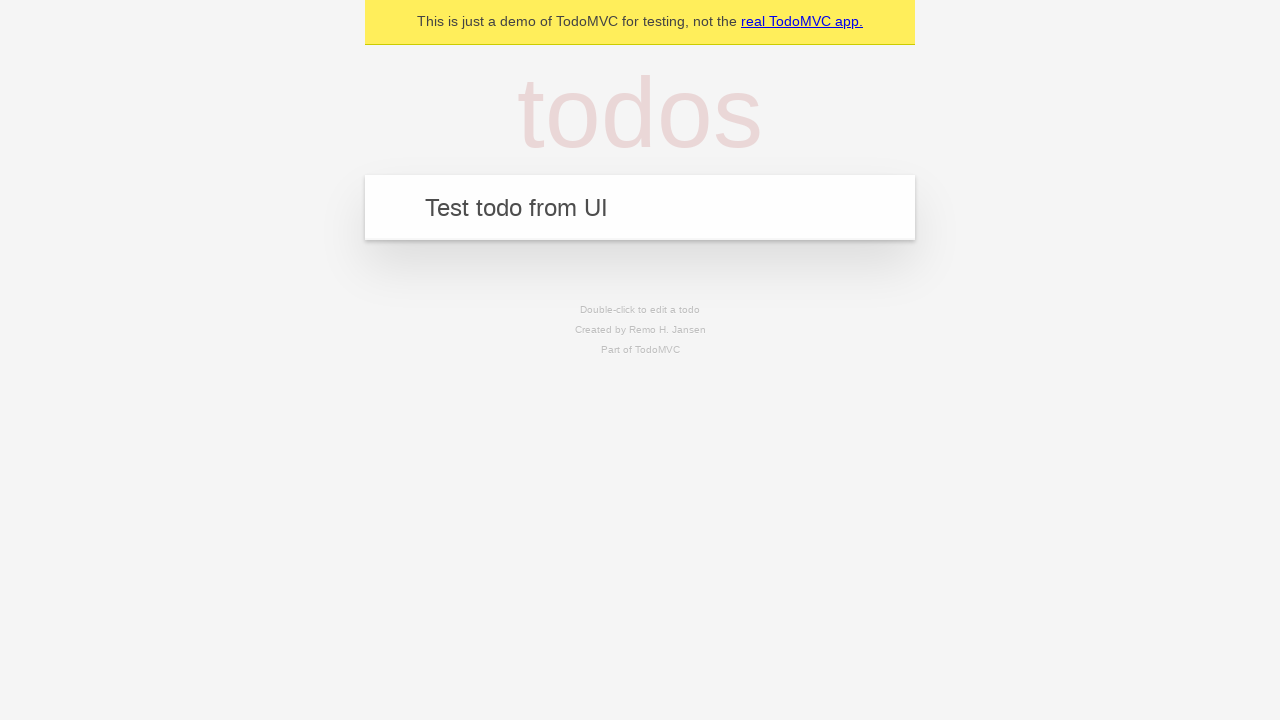

Pressed Enter to submit the new todo item on .new-todo
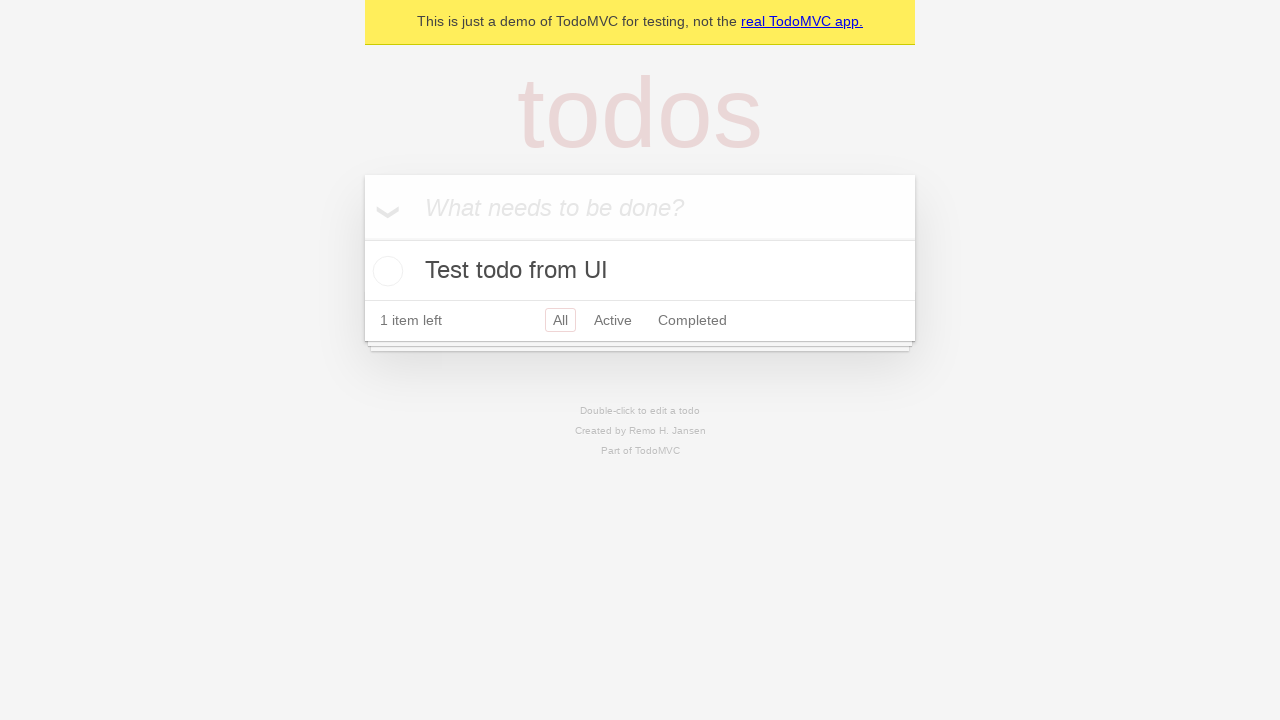

Todo item appeared in the list
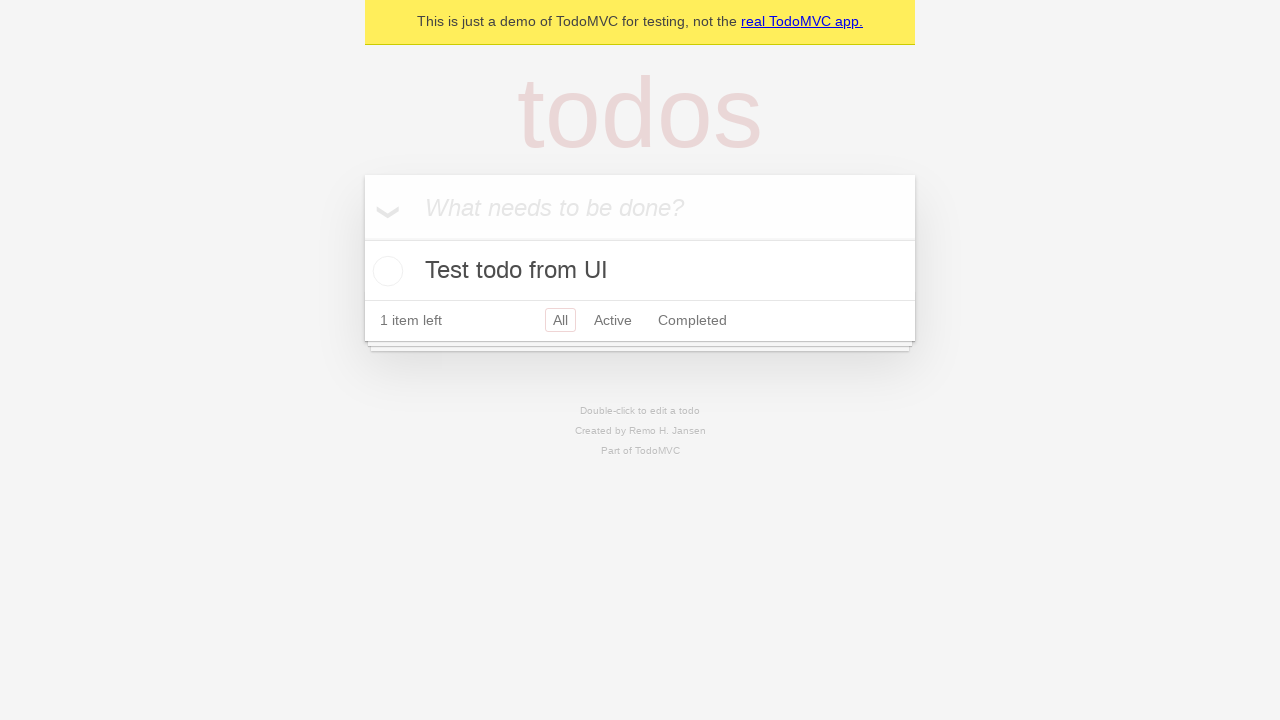

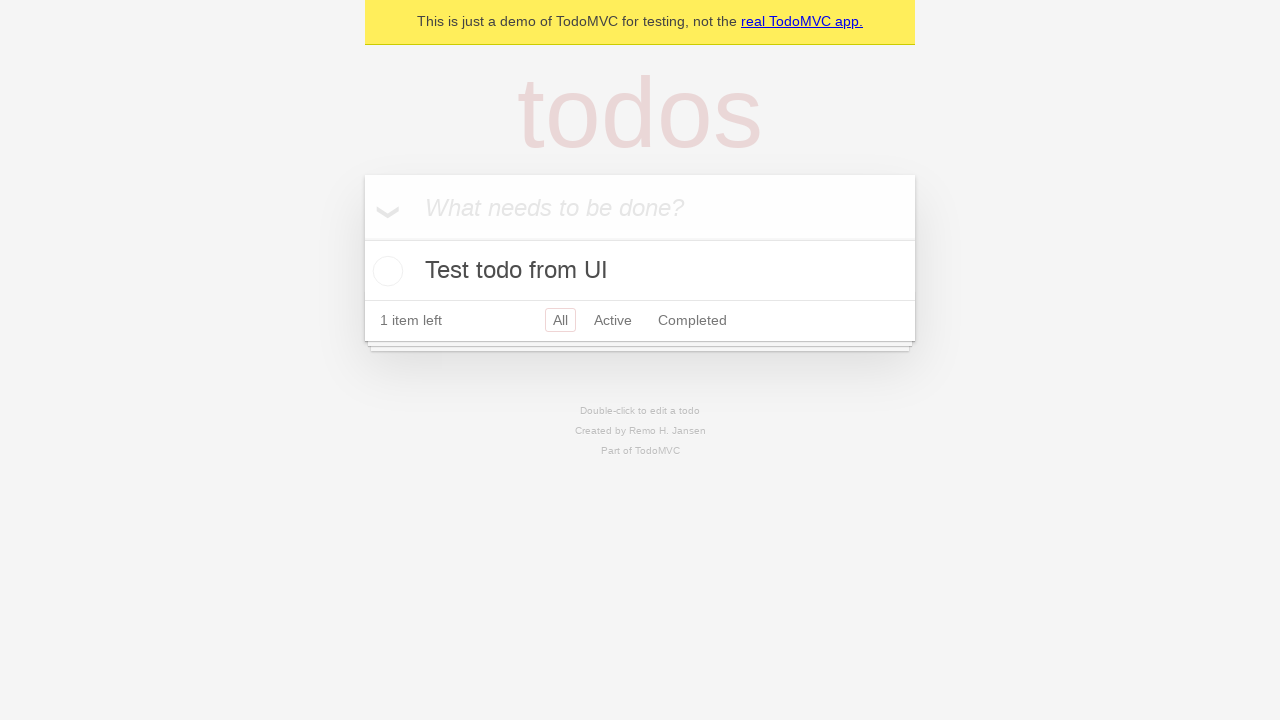